Tests clicking buttons within an iframe on a test page. Clicks the "One", "Two", and "Four" buttons in the IFRAME BUTTONS panel and validates their absence after clicking.

Starting URL: https://wejump-automation-test.github.io/qa-test/

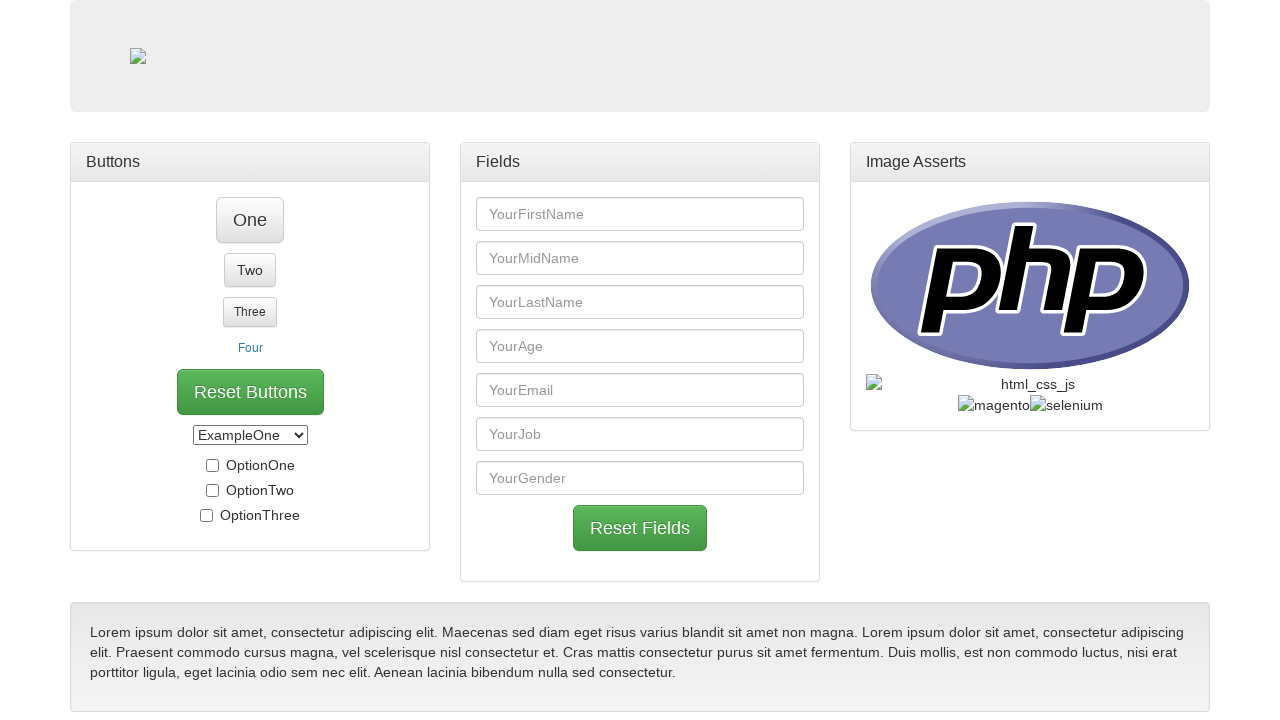

Set viewport size to 917x774
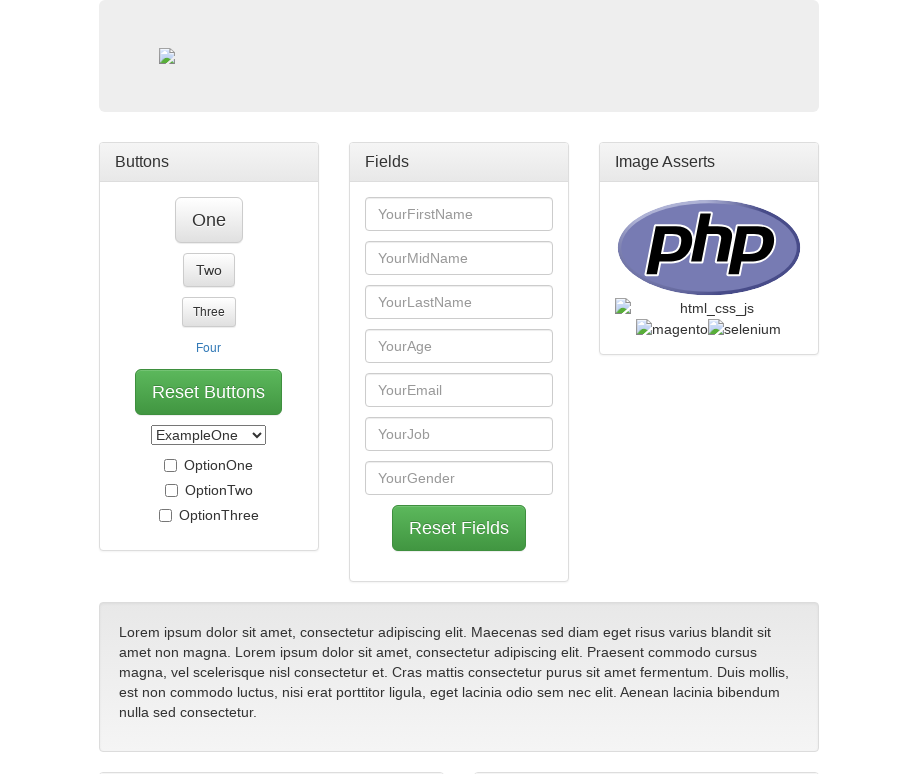

Located the first iframe on the page
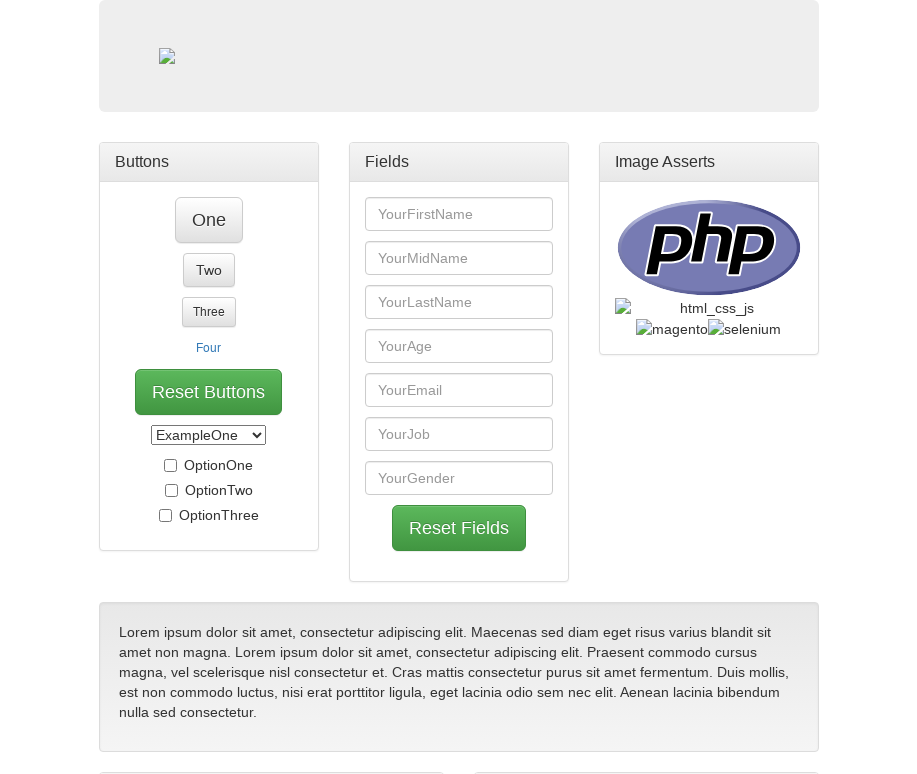

Clicked the 'One' button in the IFRAME BUTTONS panel at (271, 606) on iframe >> nth=0 >> internal:control=enter-frame >> #btn_one
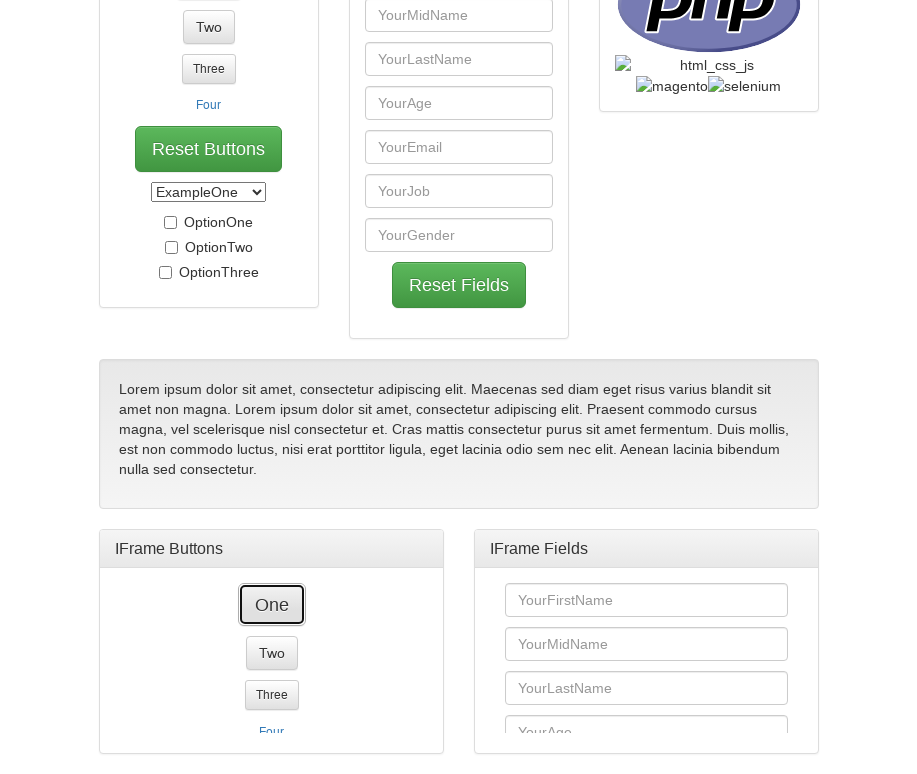

Clicked the 'Two' button in the IFRAME BUTTONS panel at (271, 757) on iframe >> nth=0 >> internal:control=enter-frame >> #btn_two
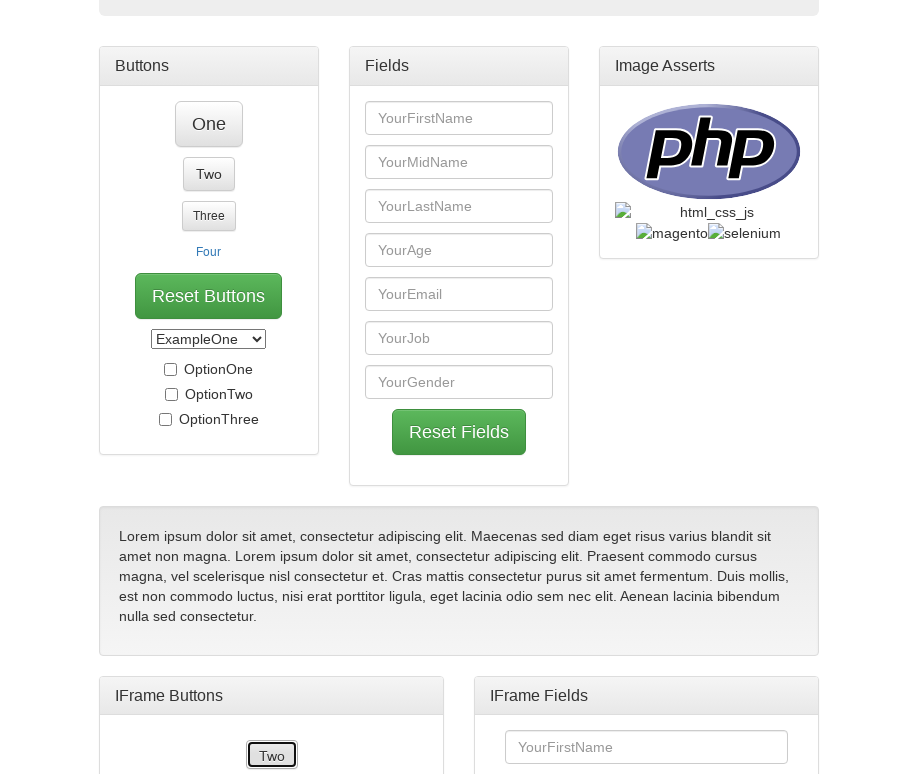

Clicked the 'Four' button in the IFRAME BUTTONS panel at (271, 674) on iframe >> nth=0 >> internal:control=enter-frame >> #btn_link
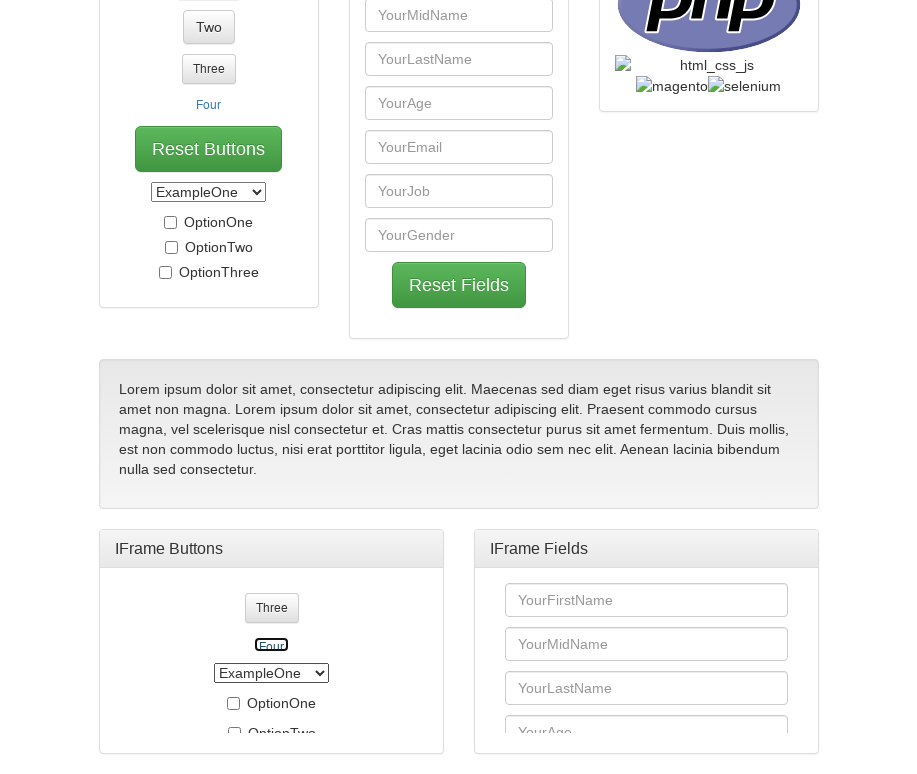

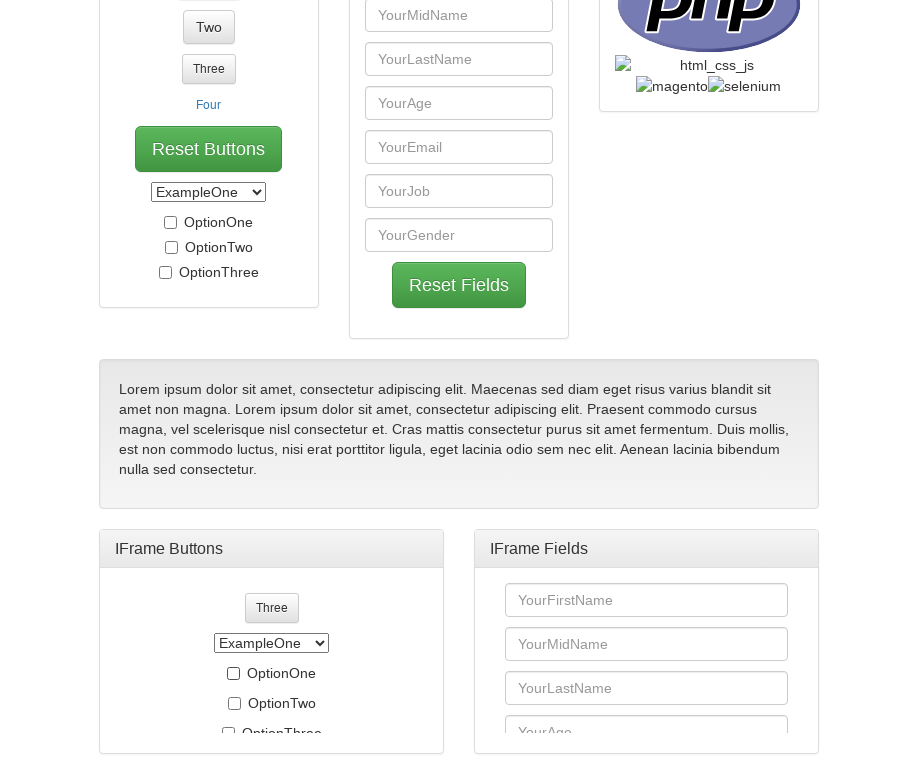